Tests interacting with a country dropdown on the OrangeHRM trial signup page by waiting for the dropdown to load and selecting a country option

Starting URL: https://www.orangehrm.com/orangehrm-30-day-trial/

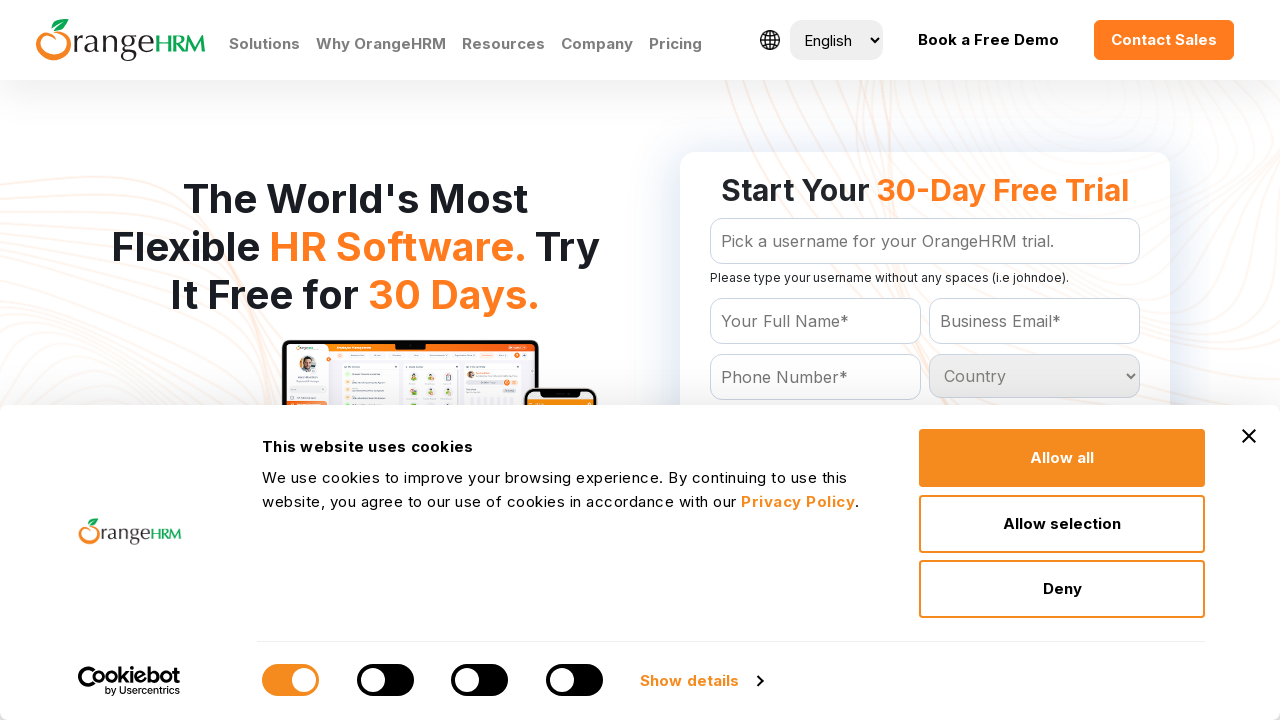

Country dropdown loaded on OrangeHRM trial signup page
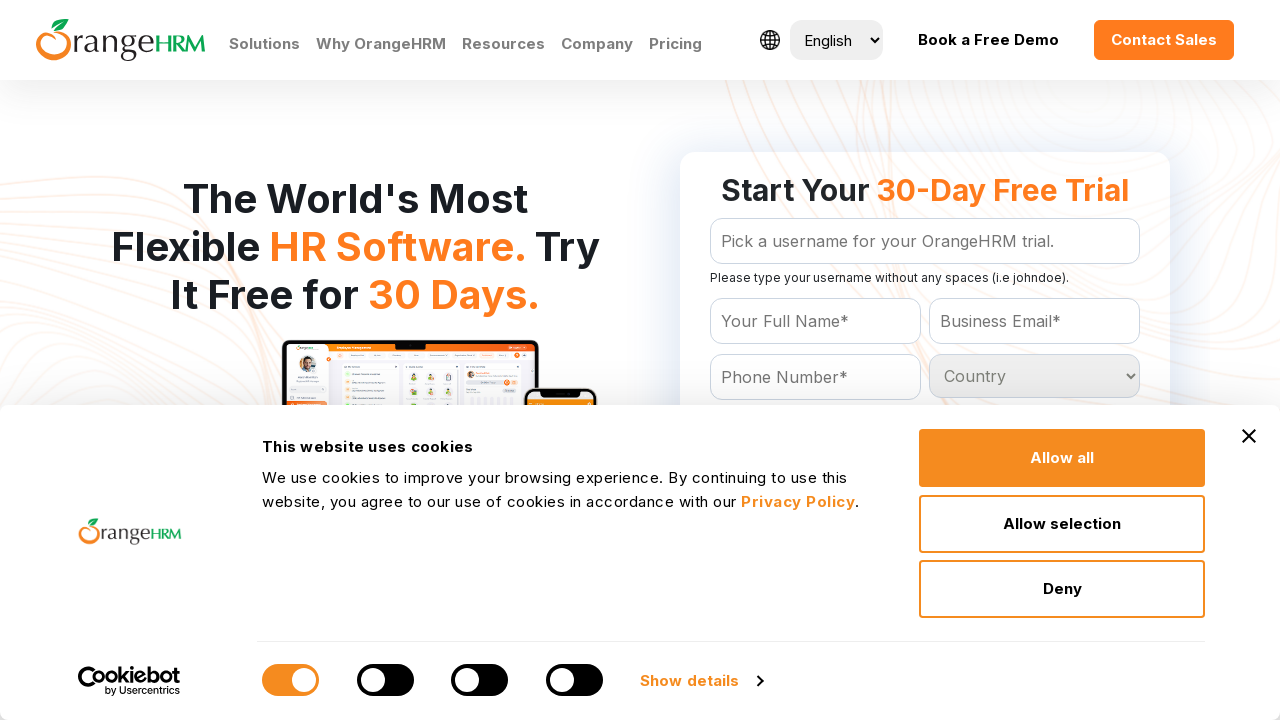

Selected 'India' from country dropdown on #Form_getForm_Country
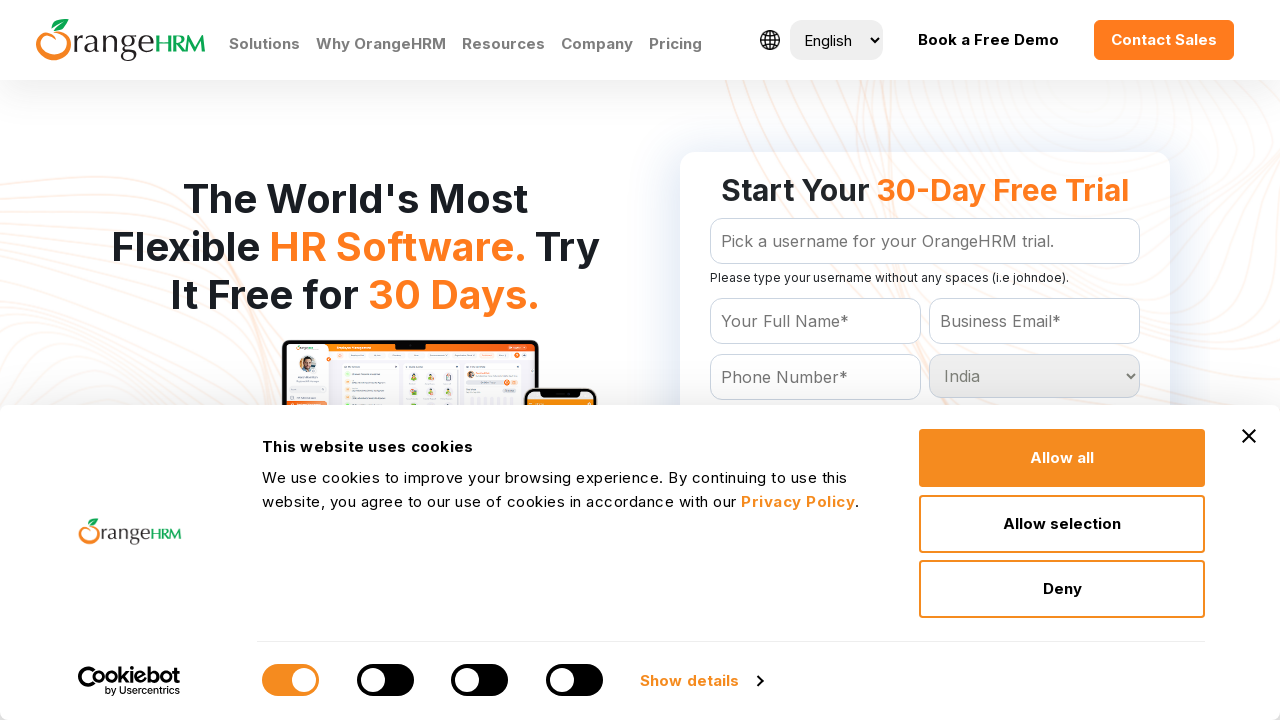

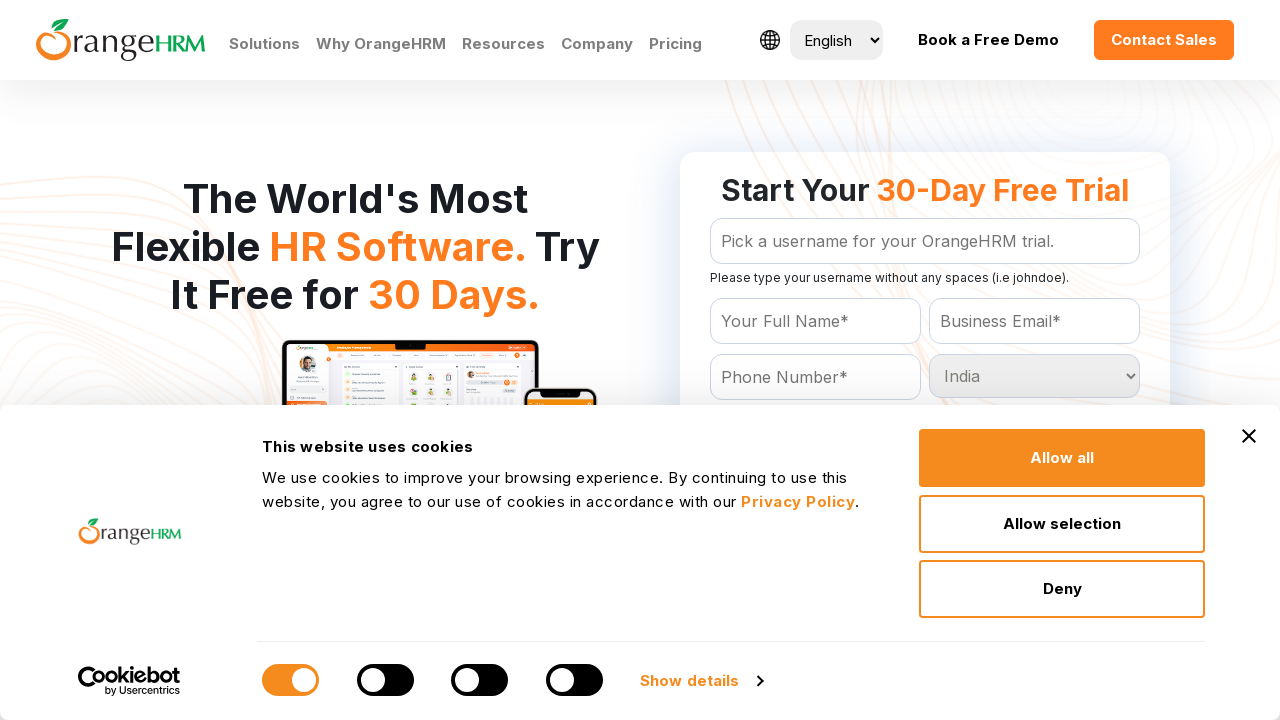